Navigates to GitHub homepage, then visits a user profile page, checks the title, and navigates back to the homepage using browser history

Starting URL: https://github.com/

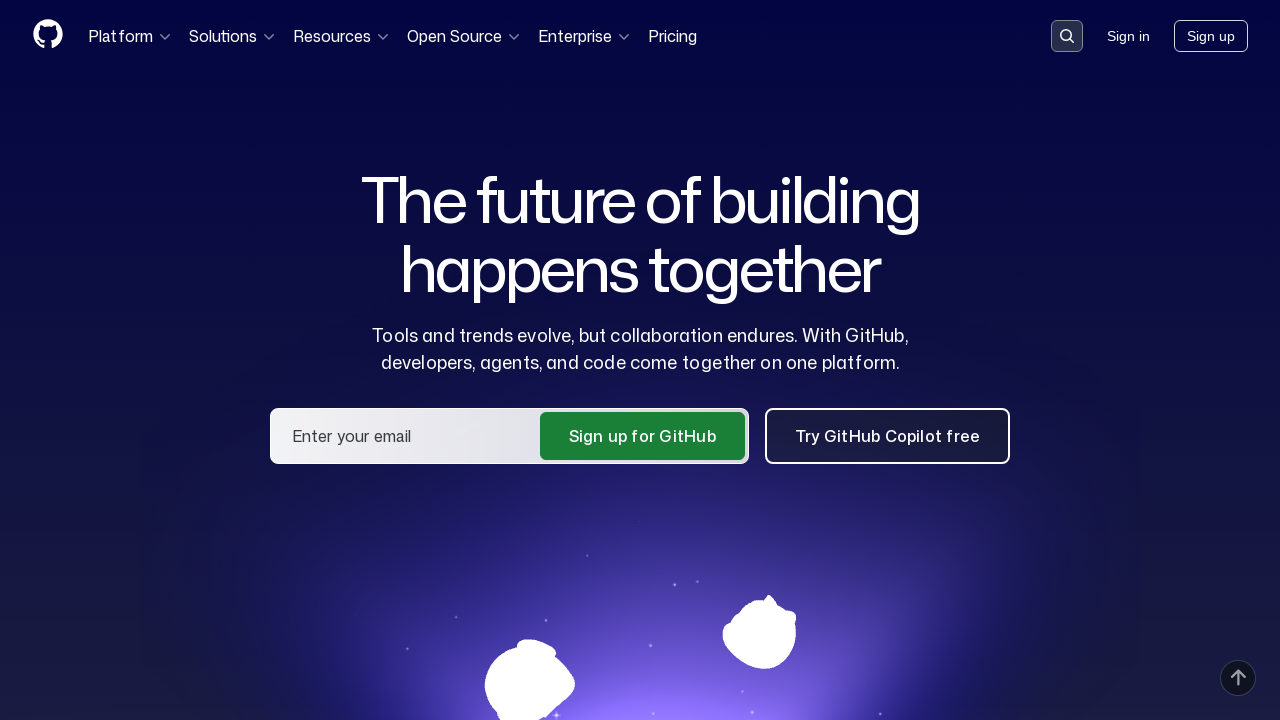

GitHub homepage loaded
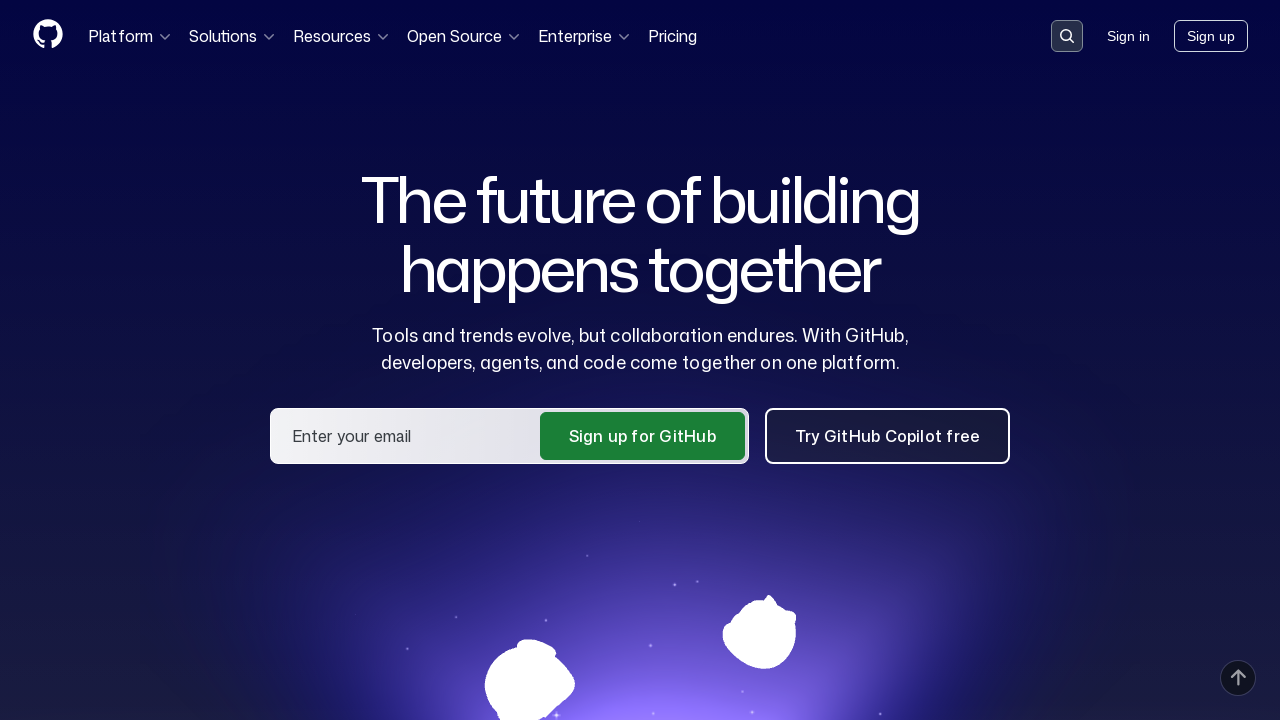

Navigated to GitHub user profile (sadikturan)
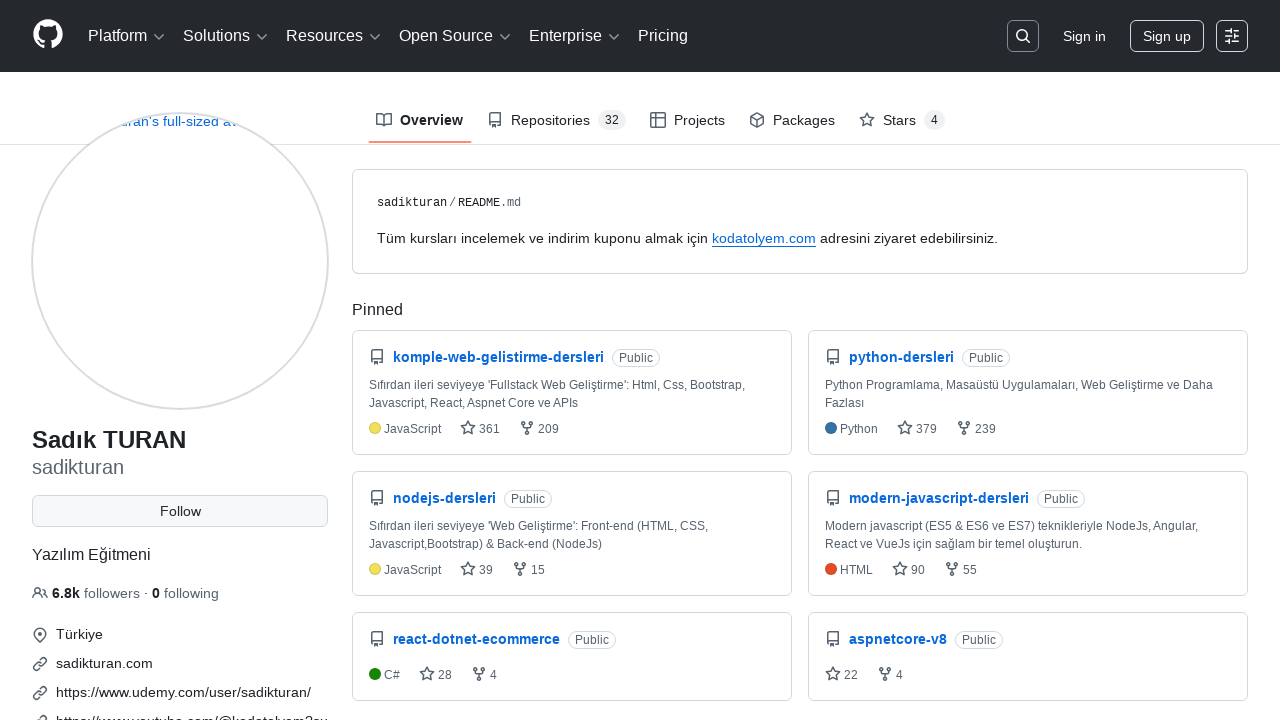

User profile page loaded
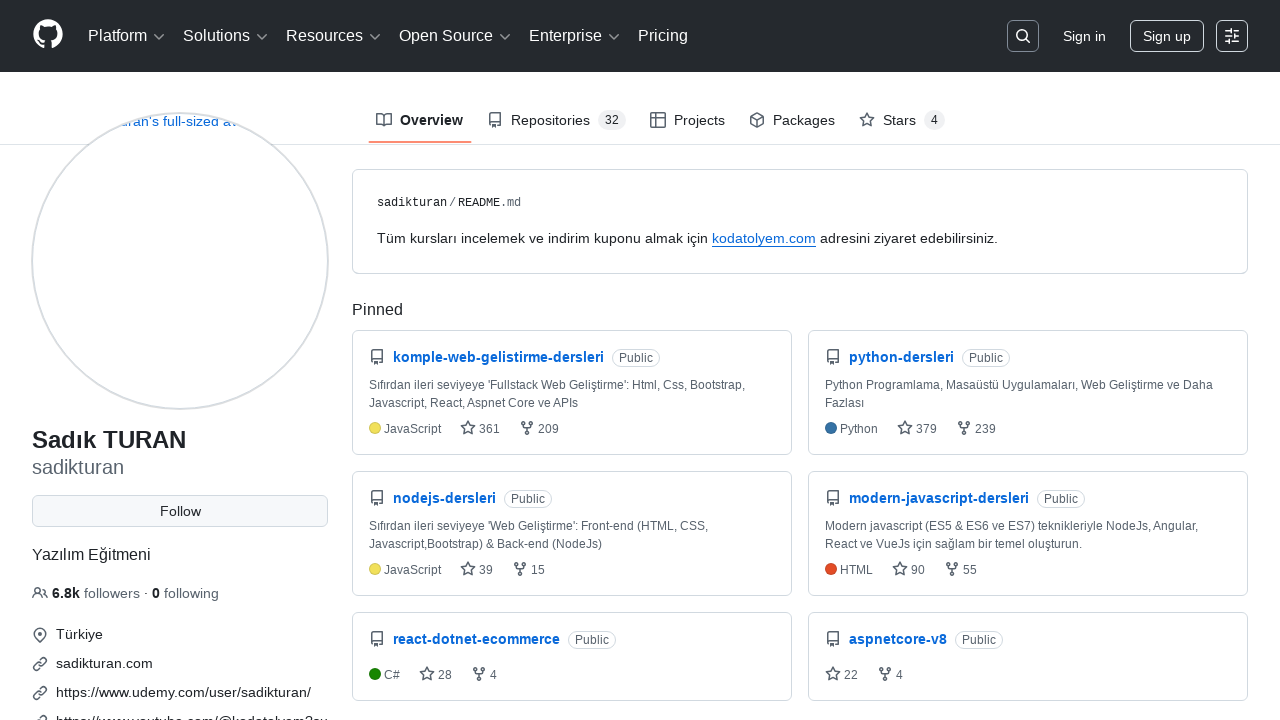

Navigated back to GitHub homepage using browser history
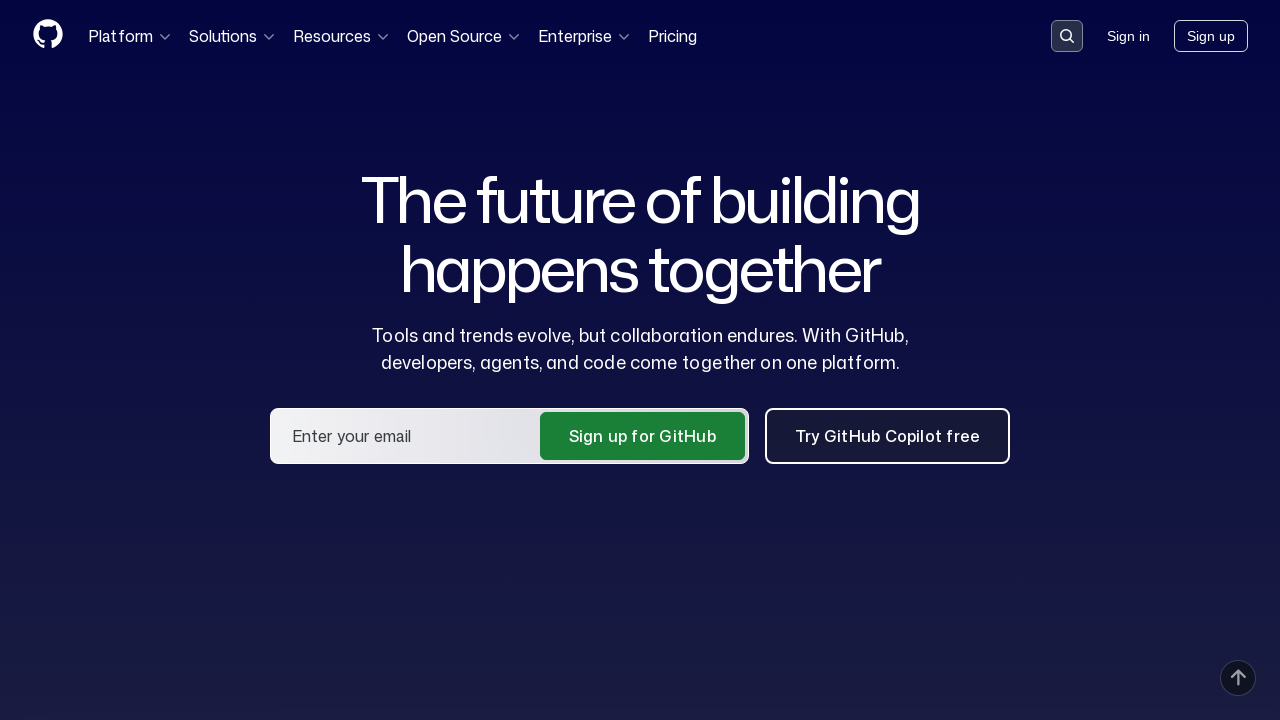

Homepage loaded after navigating back
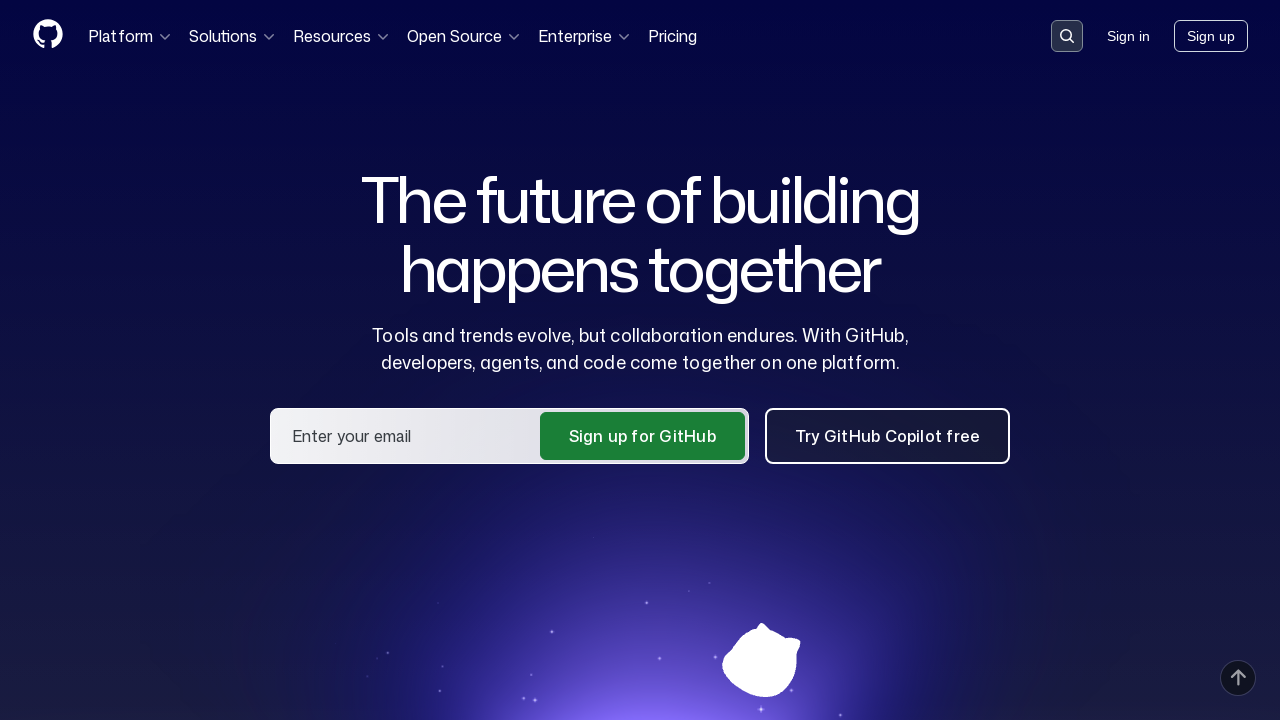

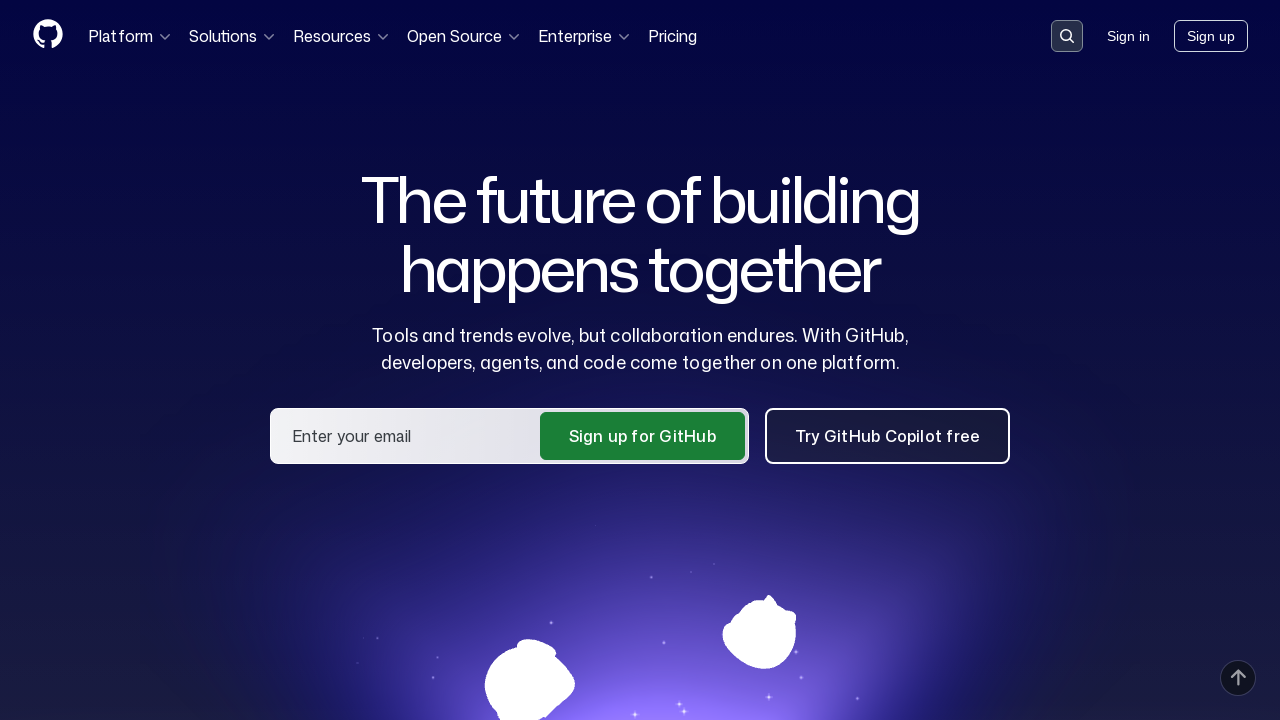